Tests adding specific grocery items to cart on a practice e-commerce site by iterating through products and clicking "Add to cart" for Brocolli, Cucumber, and Beetroot.

Starting URL: https://rahulshettyacademy.com/seleniumPractise/

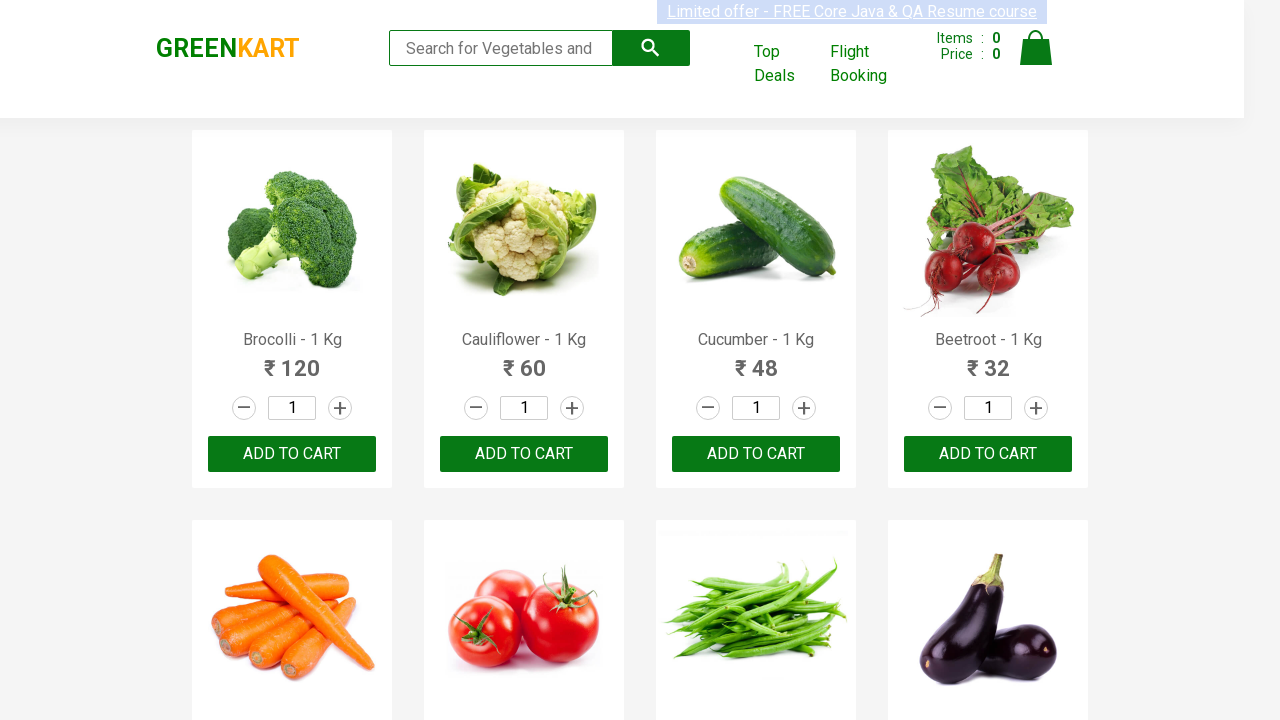

Waited for product names to load
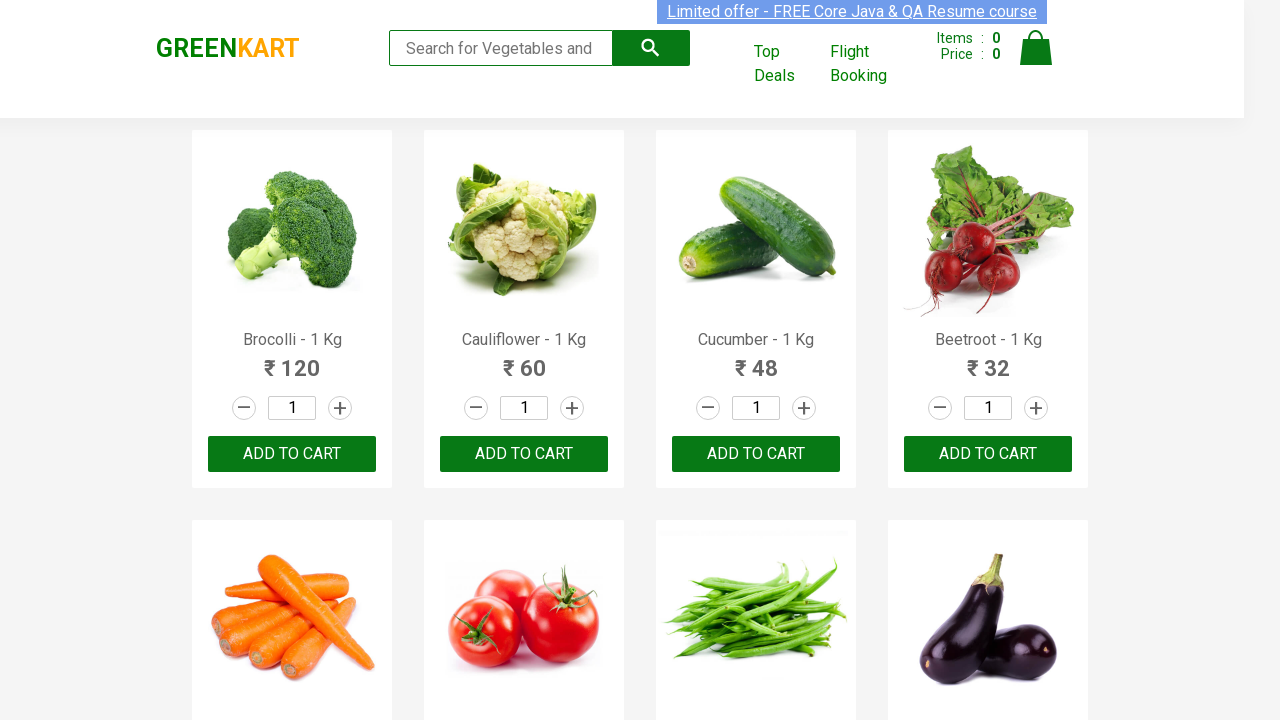

Retrieved all product elements from page
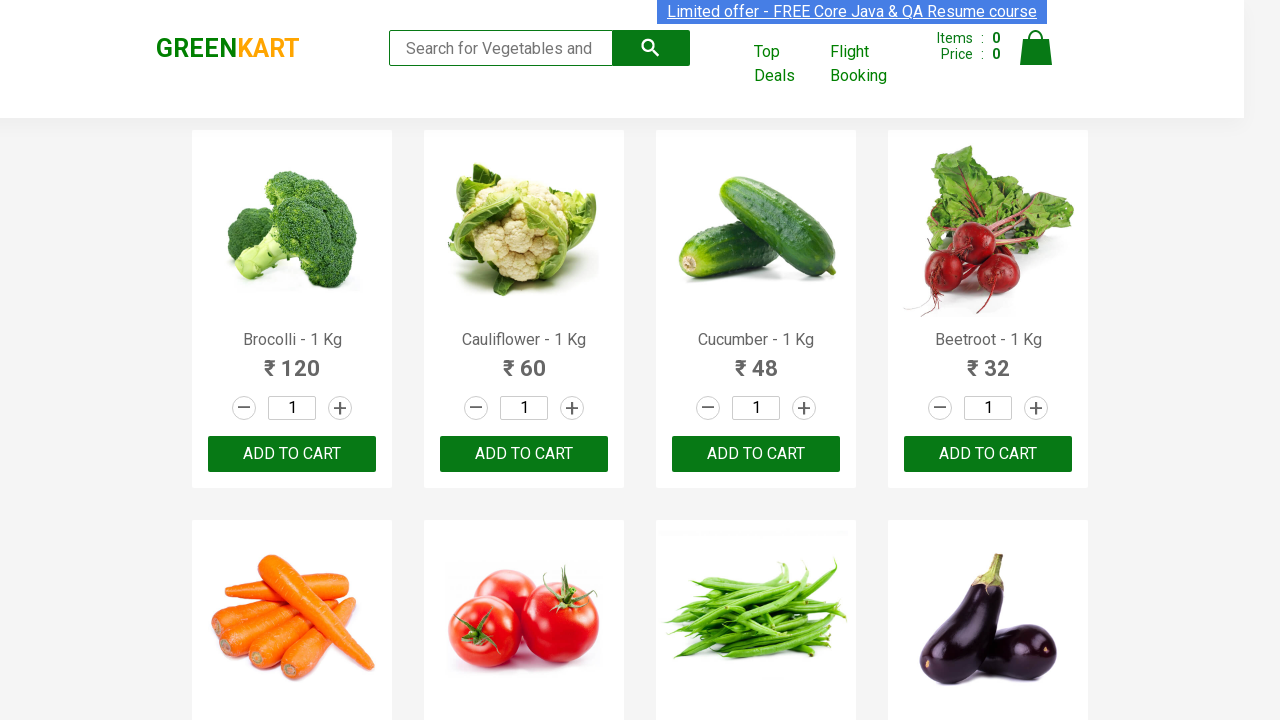

Extracted product name: Brocolli
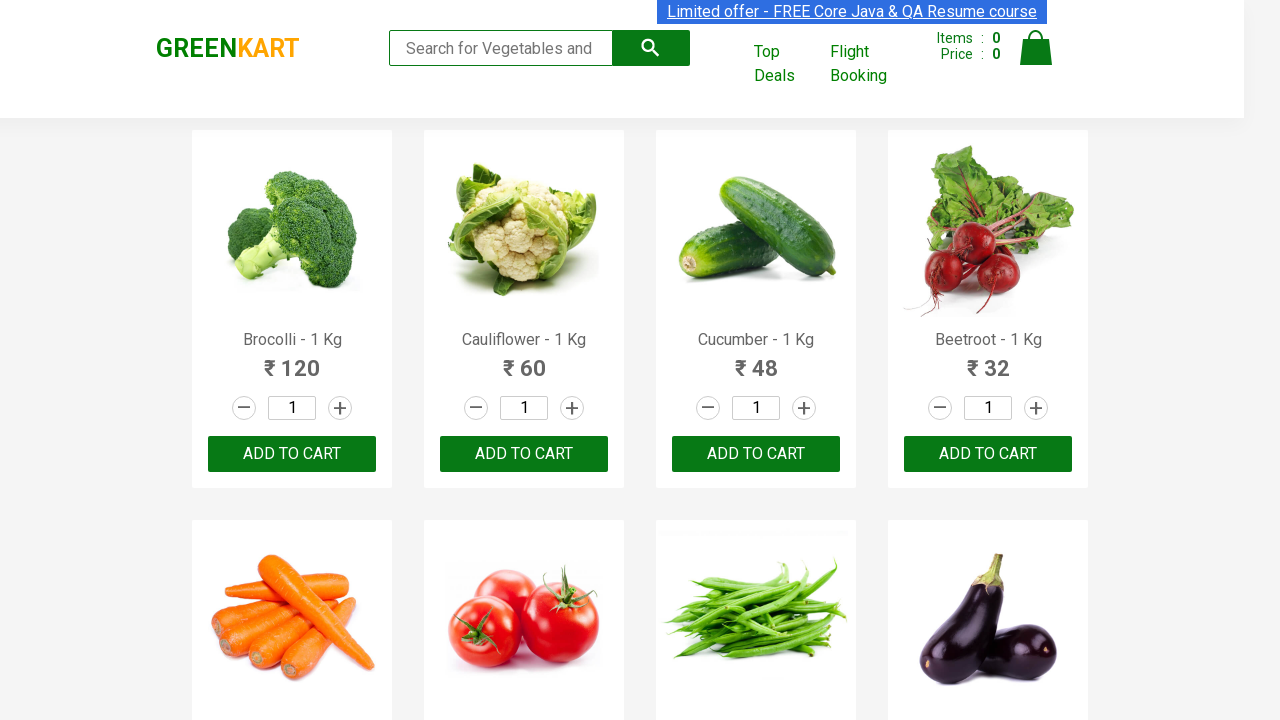

Clicked 'Add to cart' button for Brocolli at (292, 454) on xpath=//div[@class='product-action']/button >> nth=0
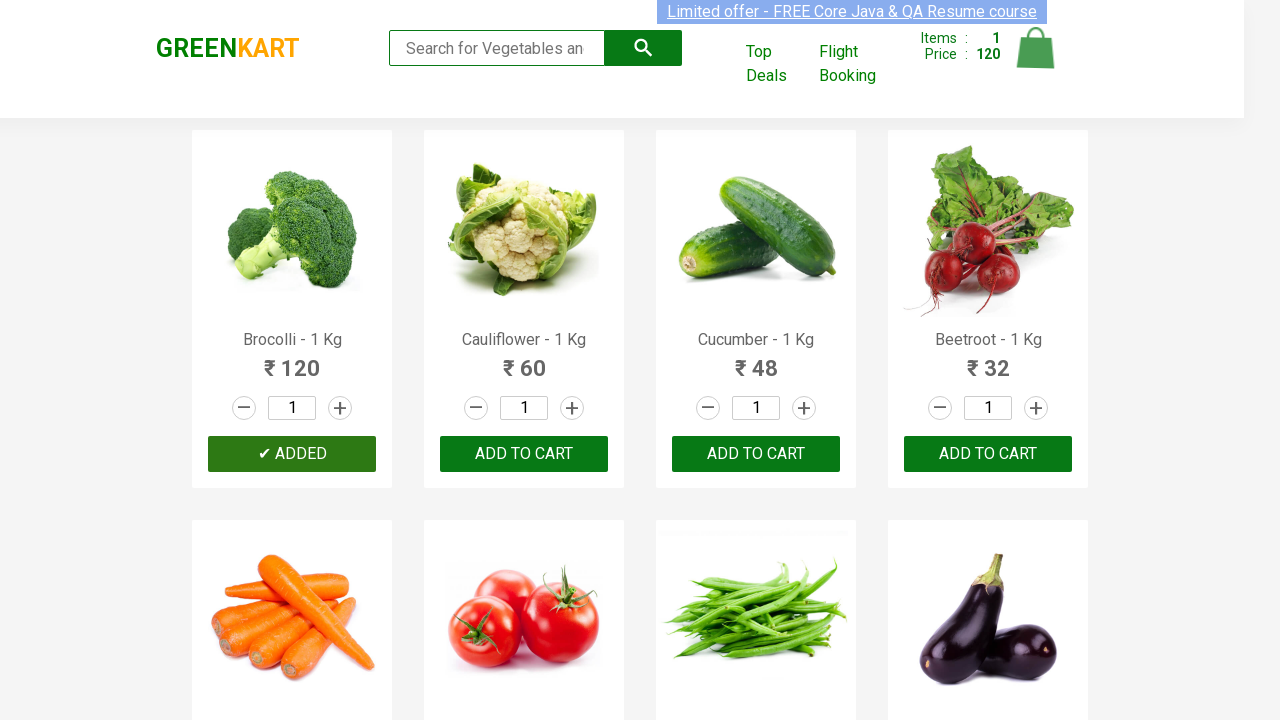

Item added to cart (1/3 items found)
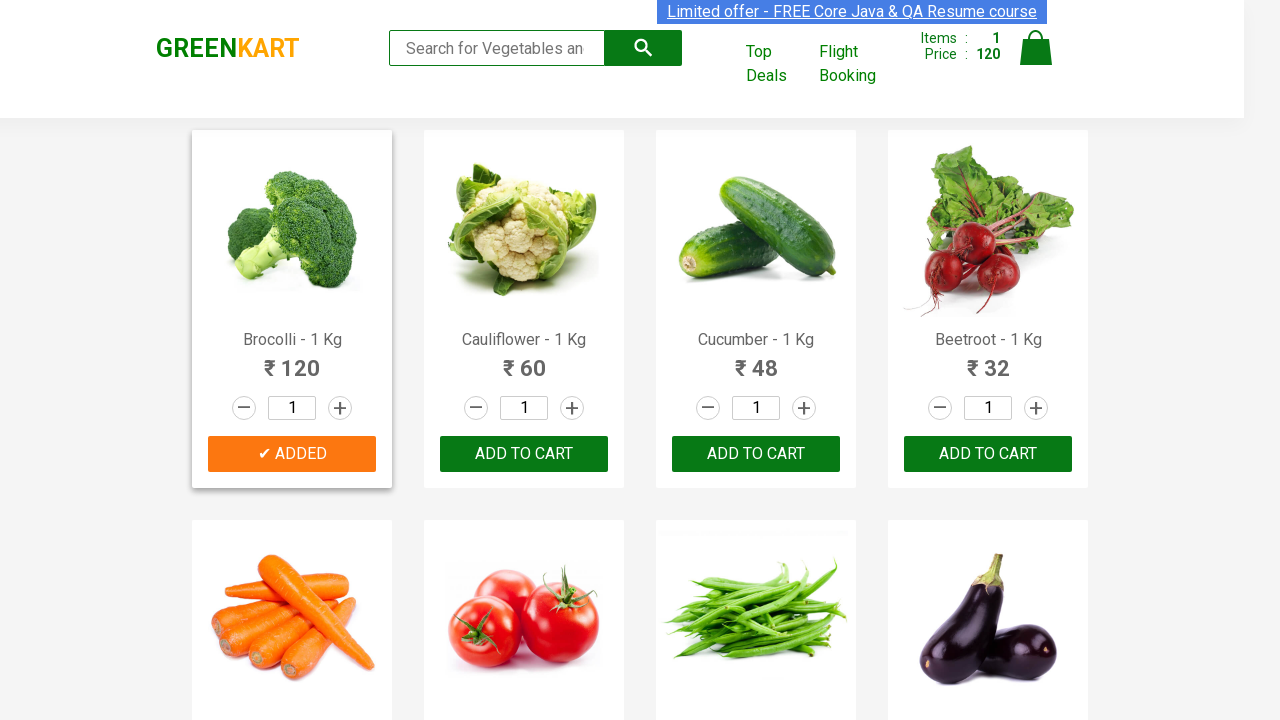

Extracted product name: Cauliflower
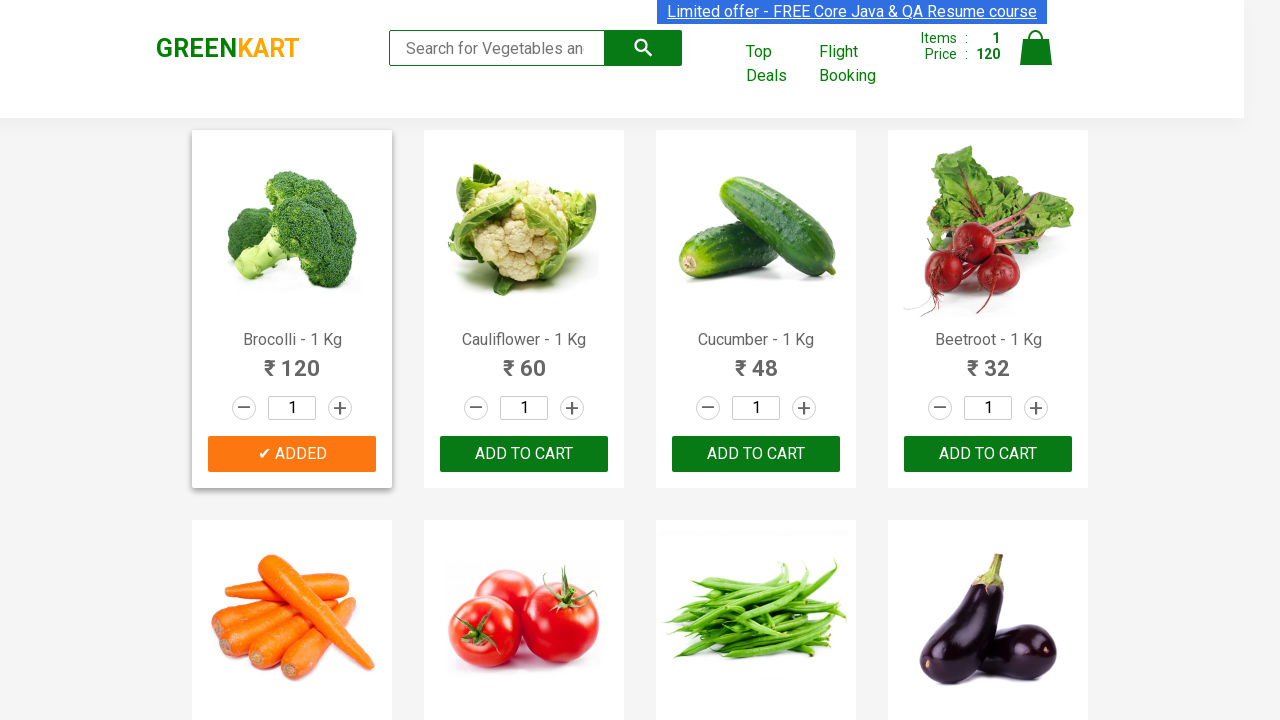

Extracted product name: Cucumber
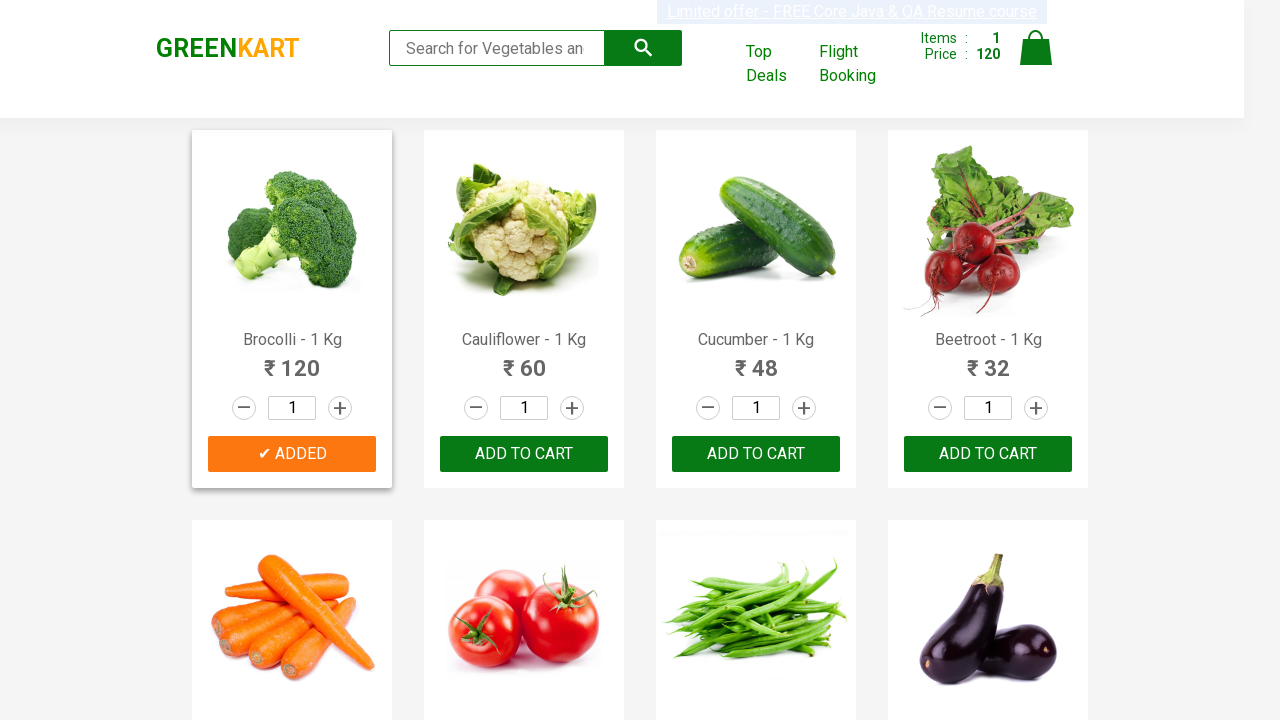

Clicked 'Add to cart' button for Cucumber at (756, 454) on xpath=//div[@class='product-action']/button >> nth=2
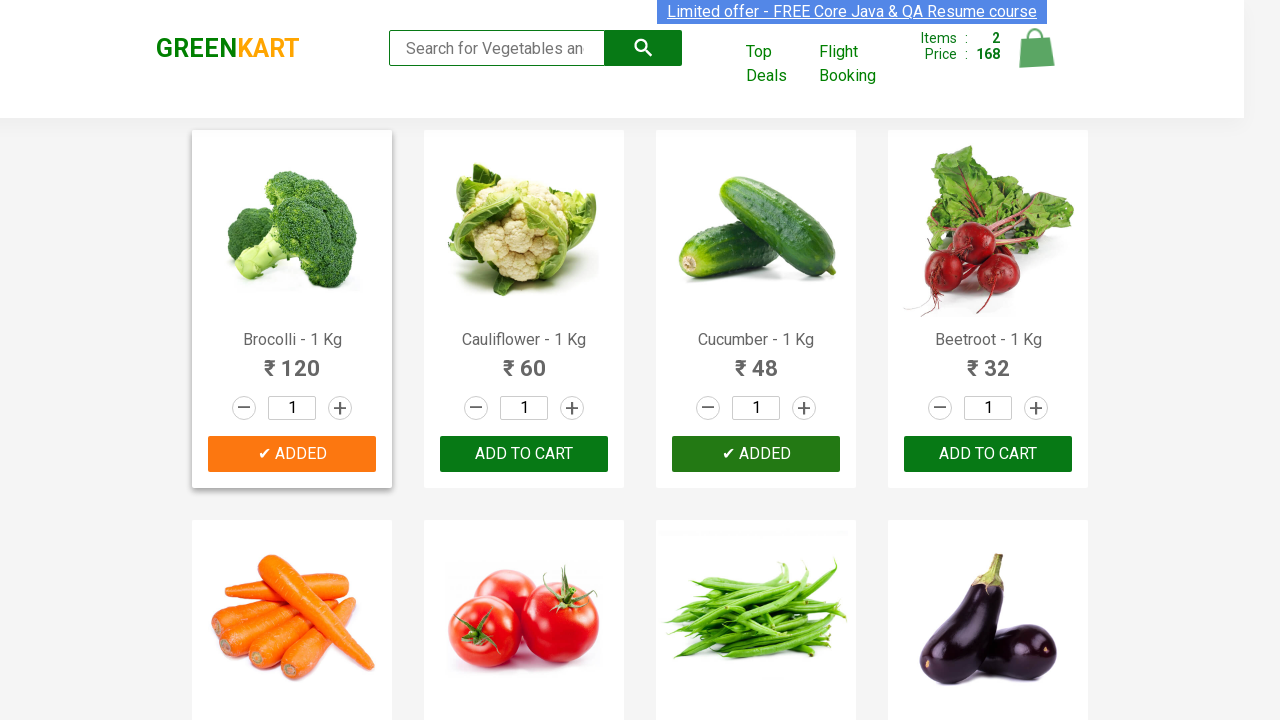

Item added to cart (2/3 items found)
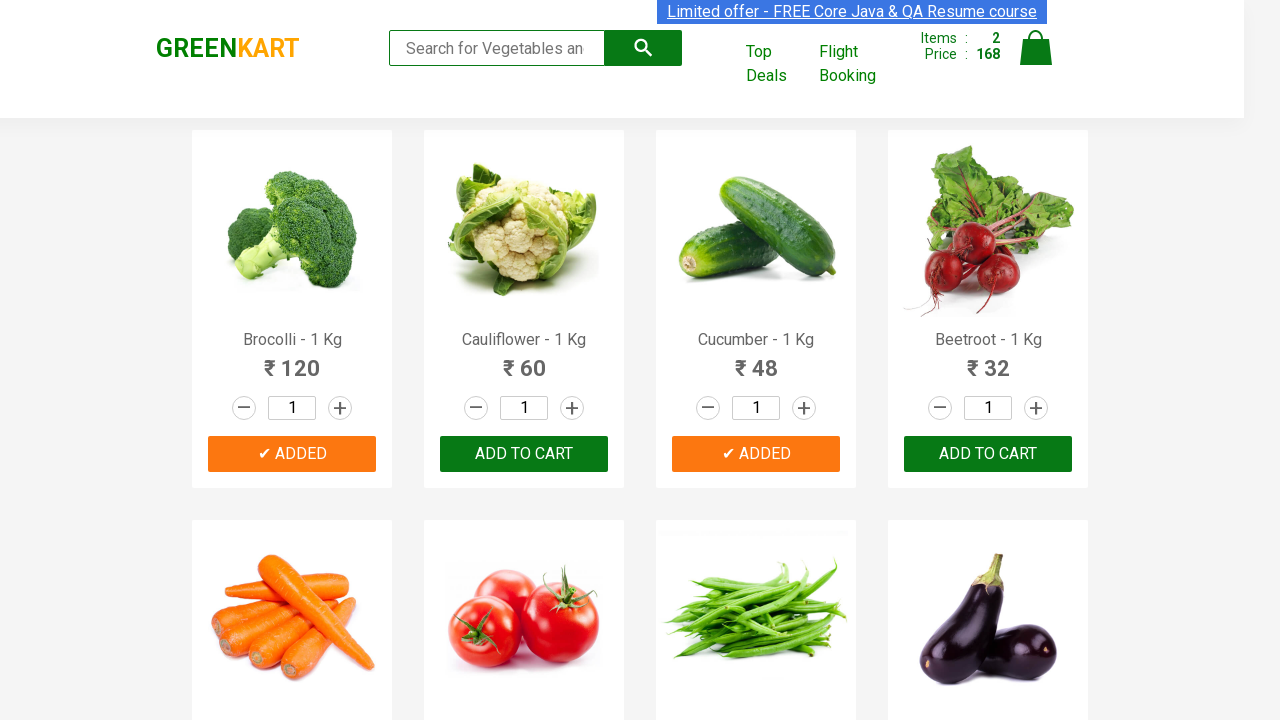

Extracted product name: Beetroot
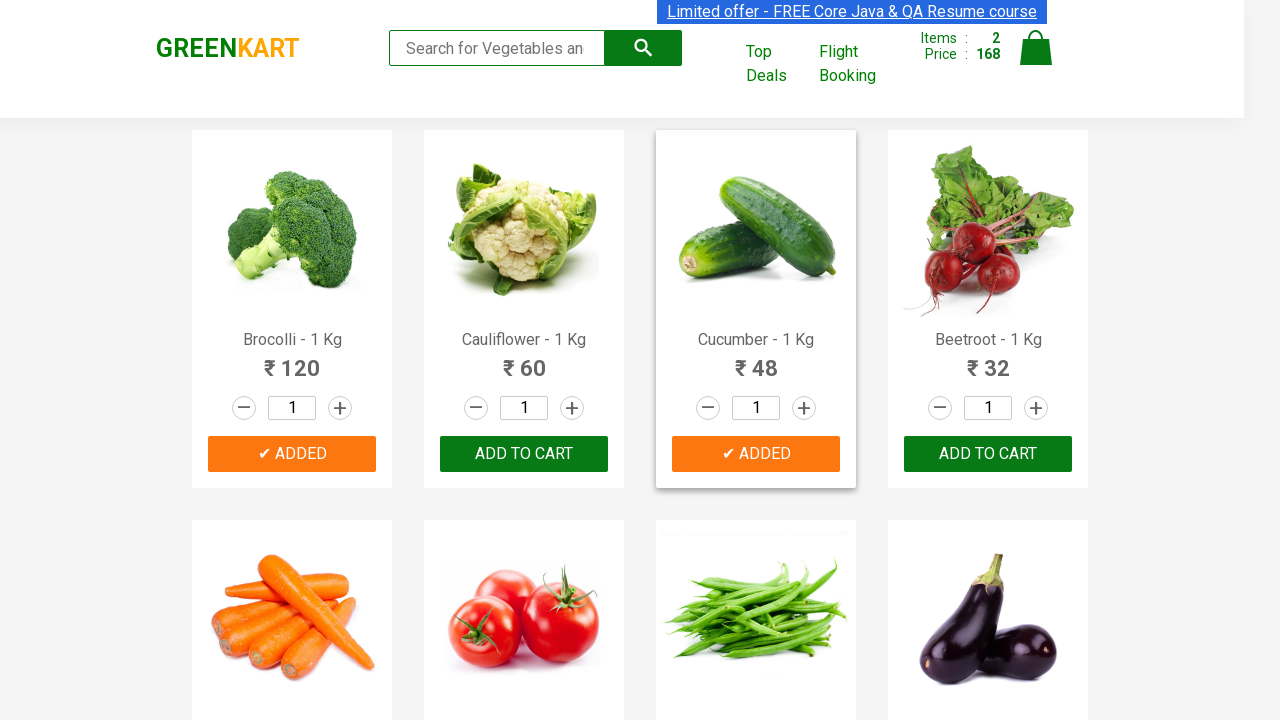

Clicked 'Add to cart' button for Beetroot at (988, 454) on xpath=//div[@class='product-action']/button >> nth=3
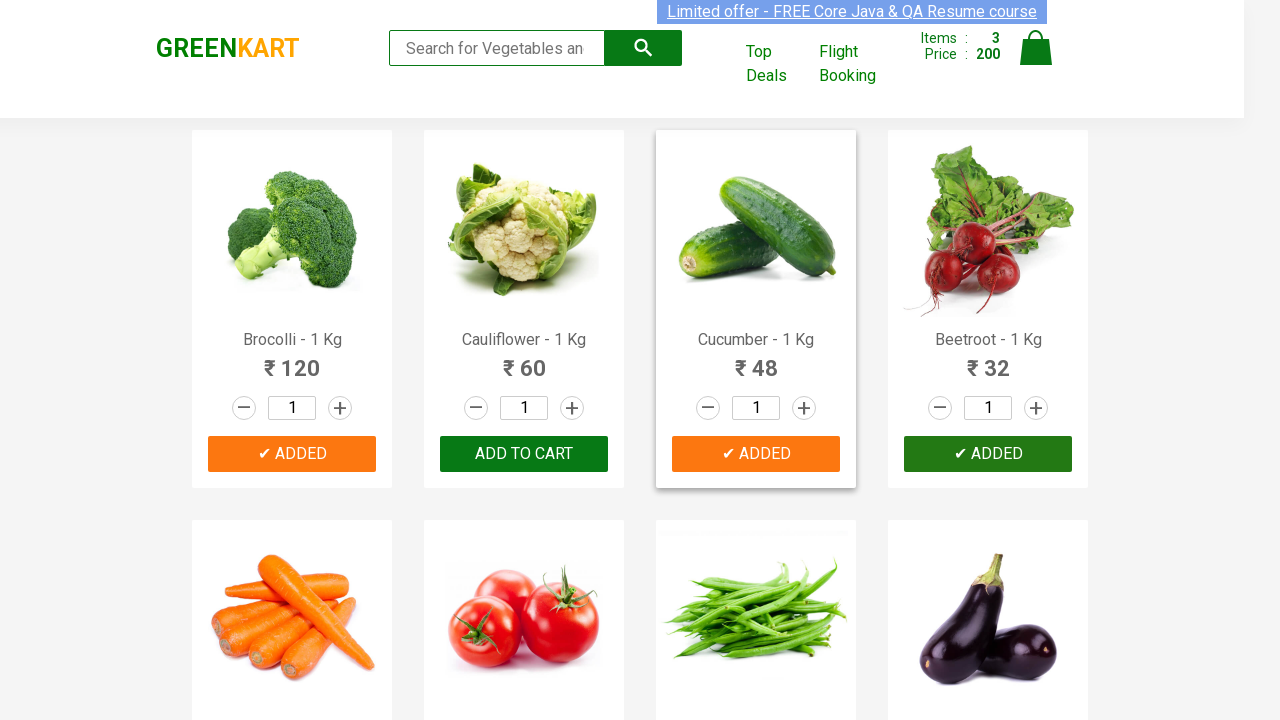

Item added to cart (3/3 items found)
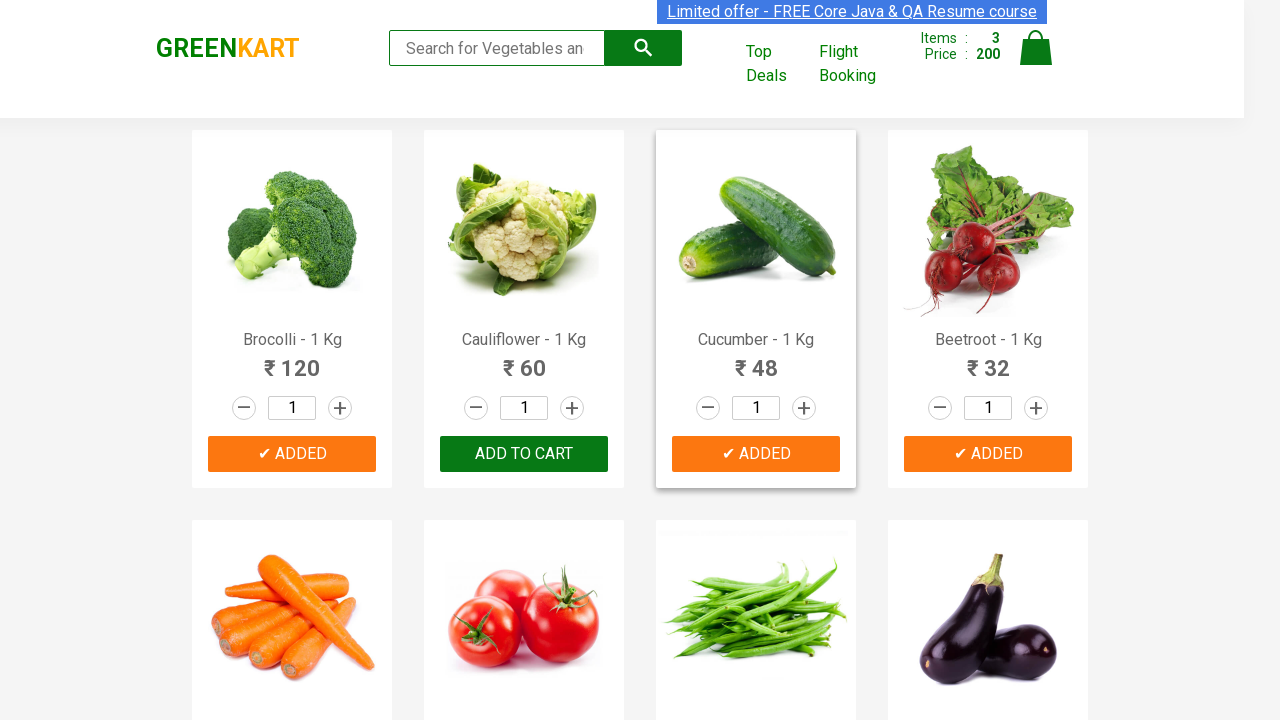

All desired items have been added to cart
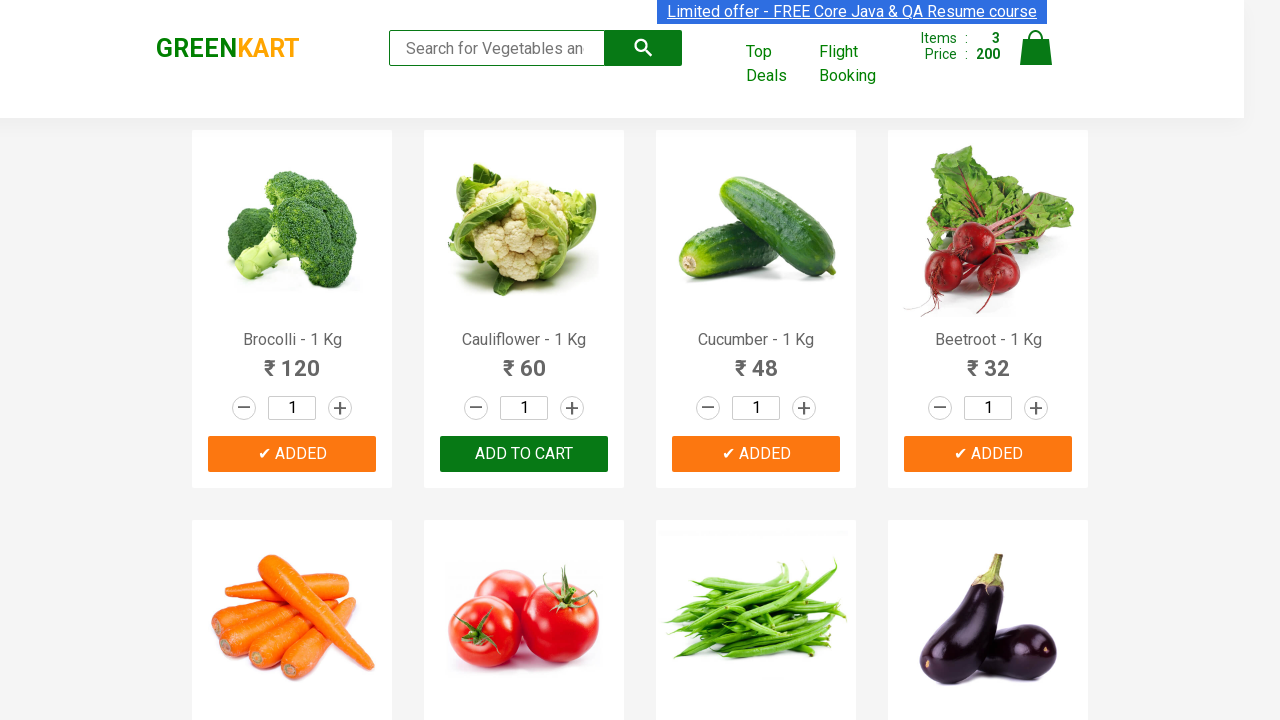

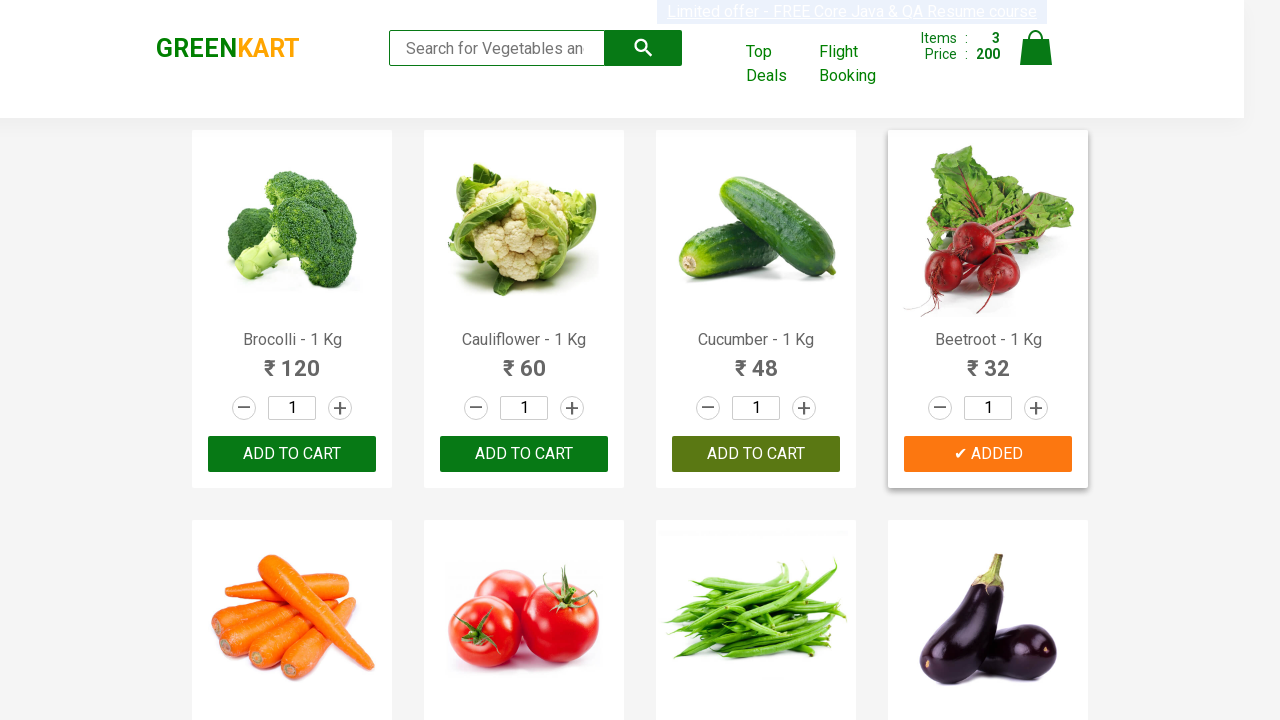